Tests the flight booking flow on BlazeDemo by clicking Find Flights, selecting a flight from the results table, and verifying the next page loads with a title displayed.

Starting URL: https://blazedemo.com/

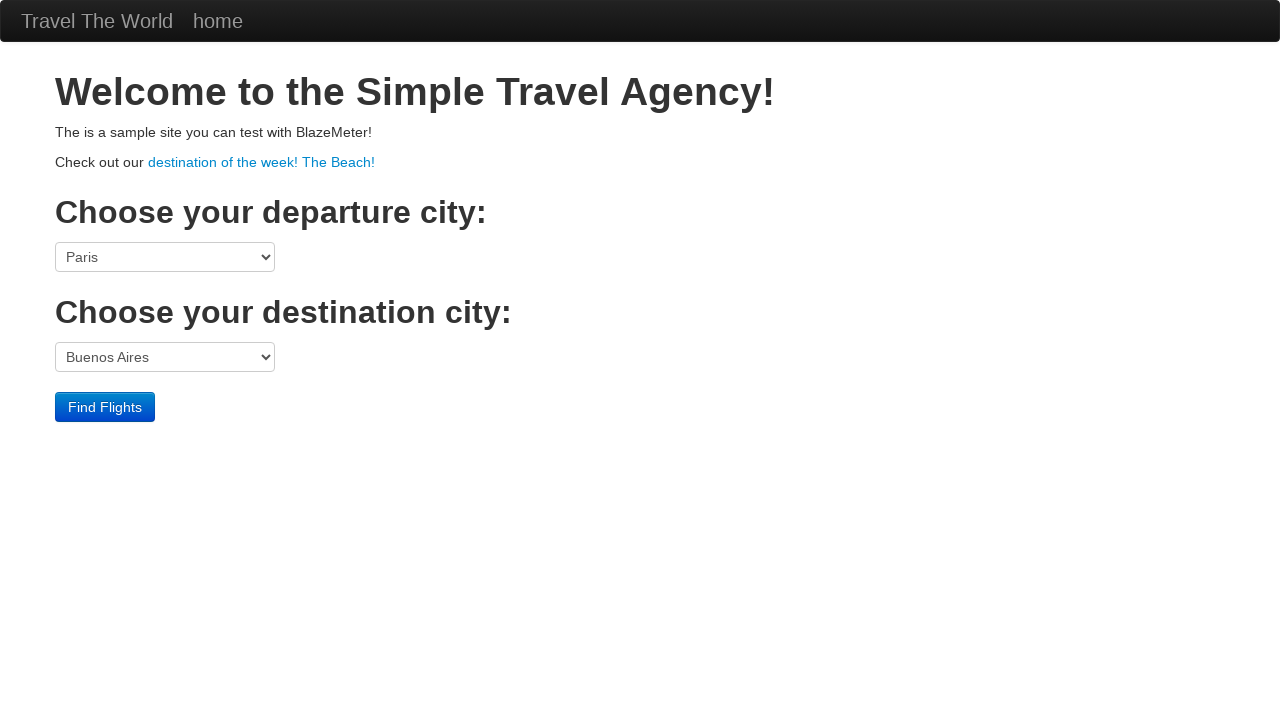

Clicked 'Find Flights' button at (105, 407) on input[value='Find Flights']
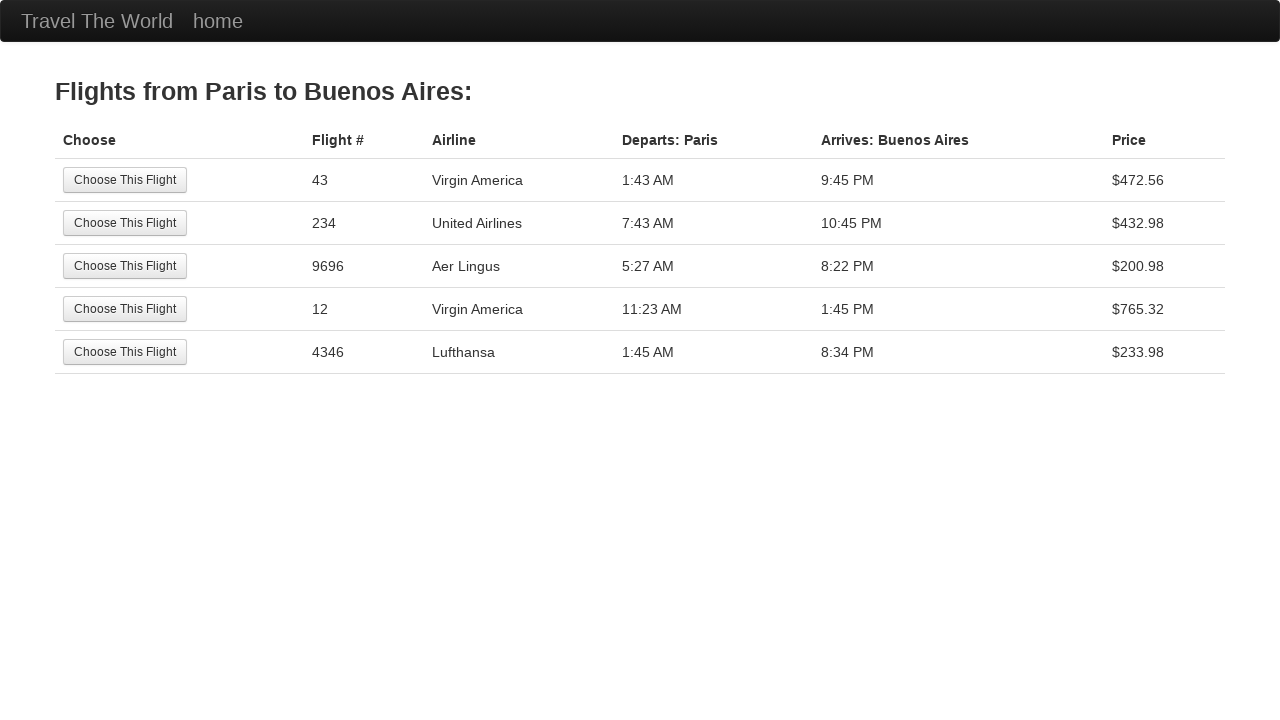

Flight results table loaded
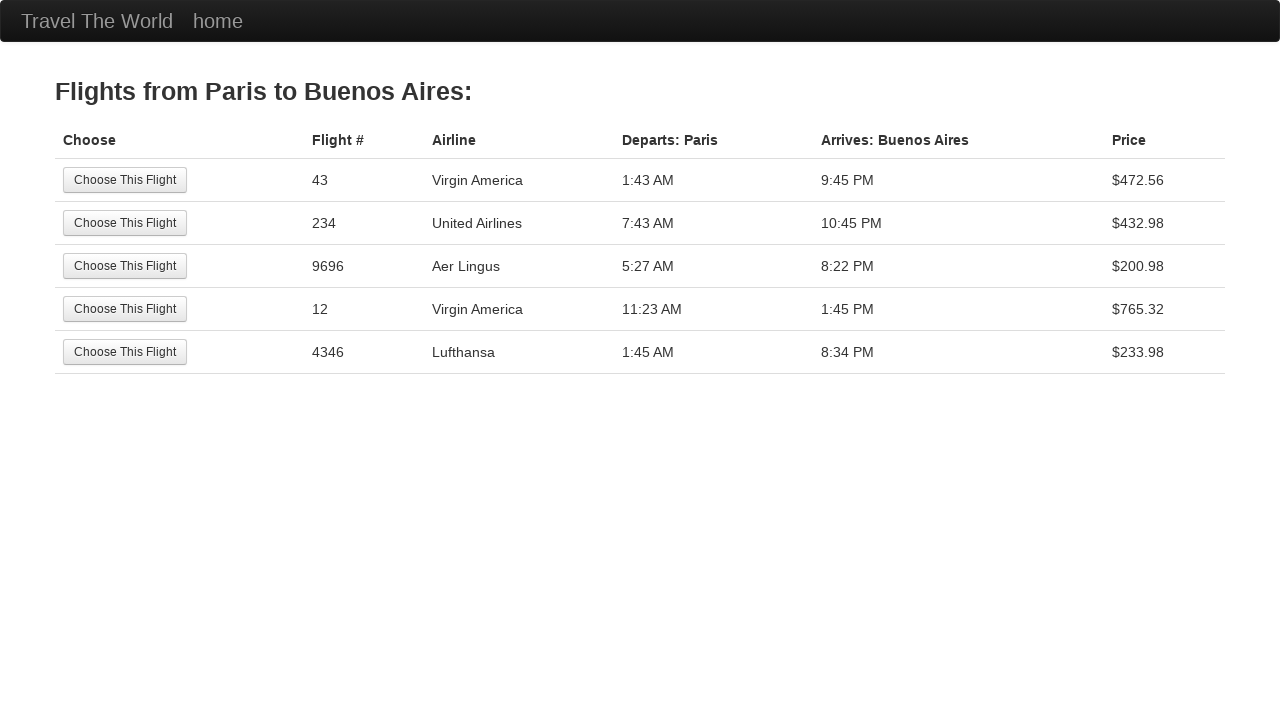

Found 5 flight rows in the table
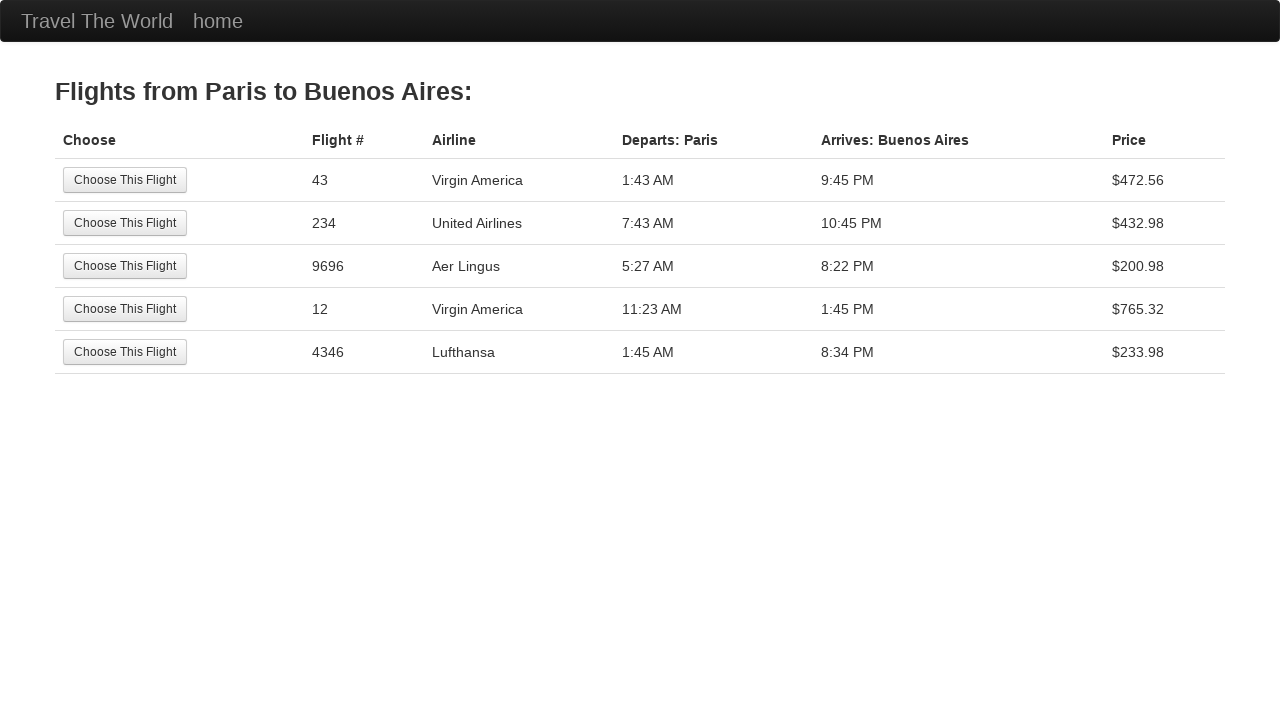

Identified lowest price flight: $200.98 at row 3
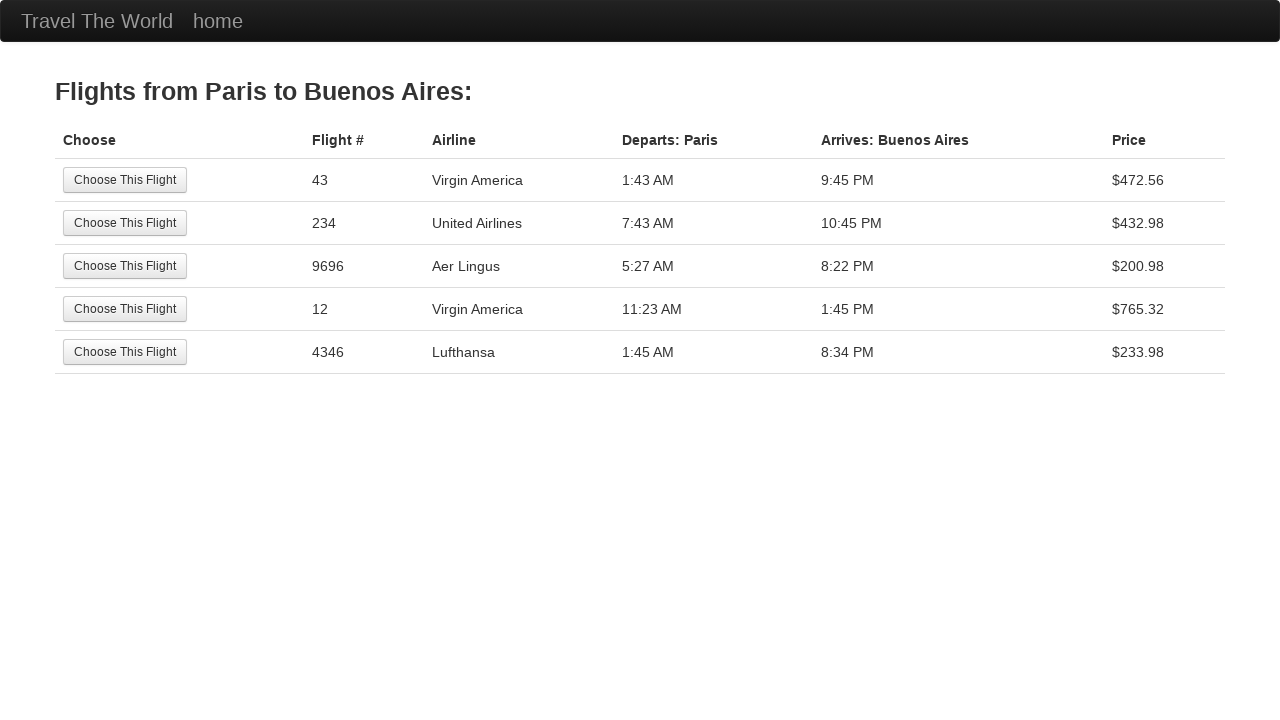

Clicked 'Choose This Flight' button for lowest price flight ($200.98) at (125, 266) on //tbody//tr[3]//td[1]/input
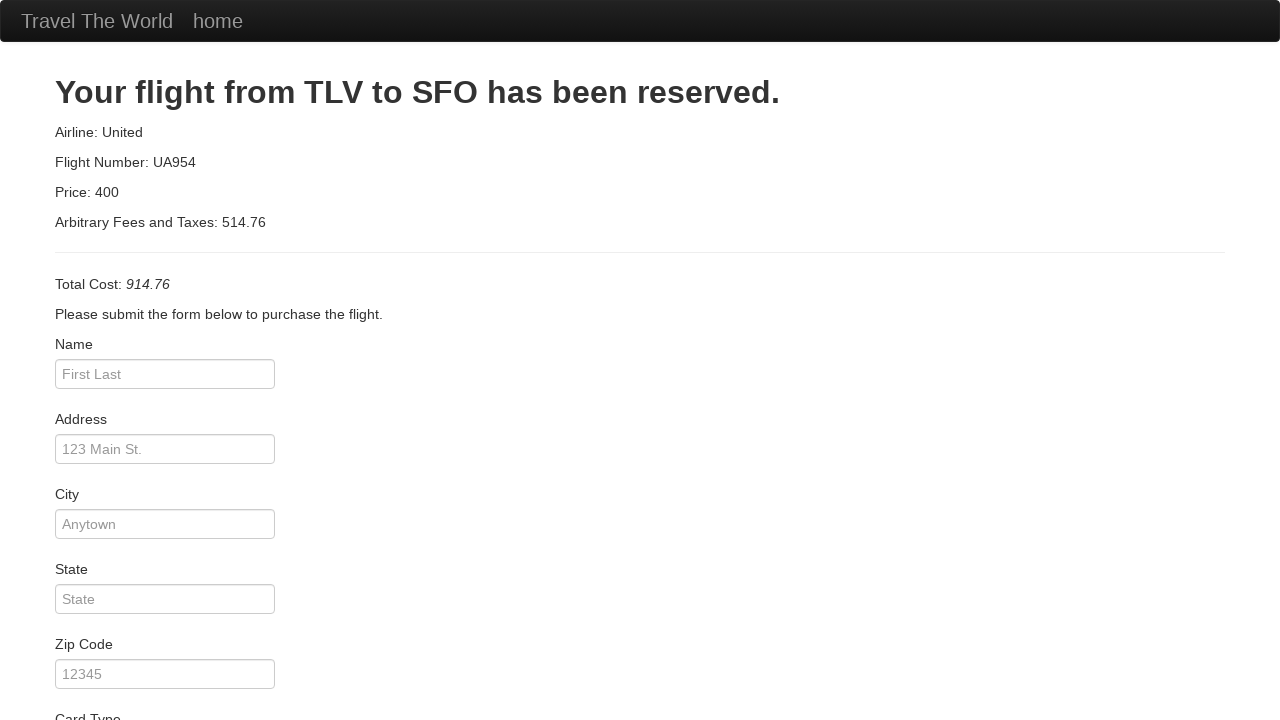

Booking page loaded with title displayed
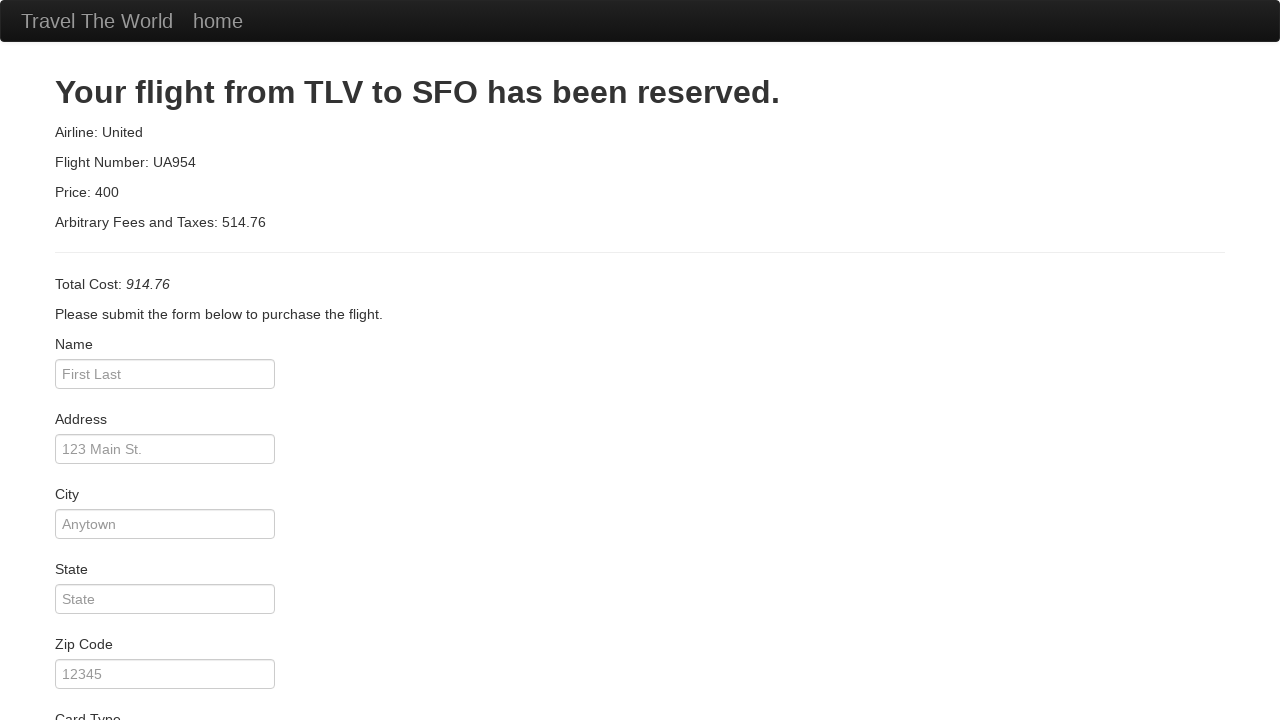

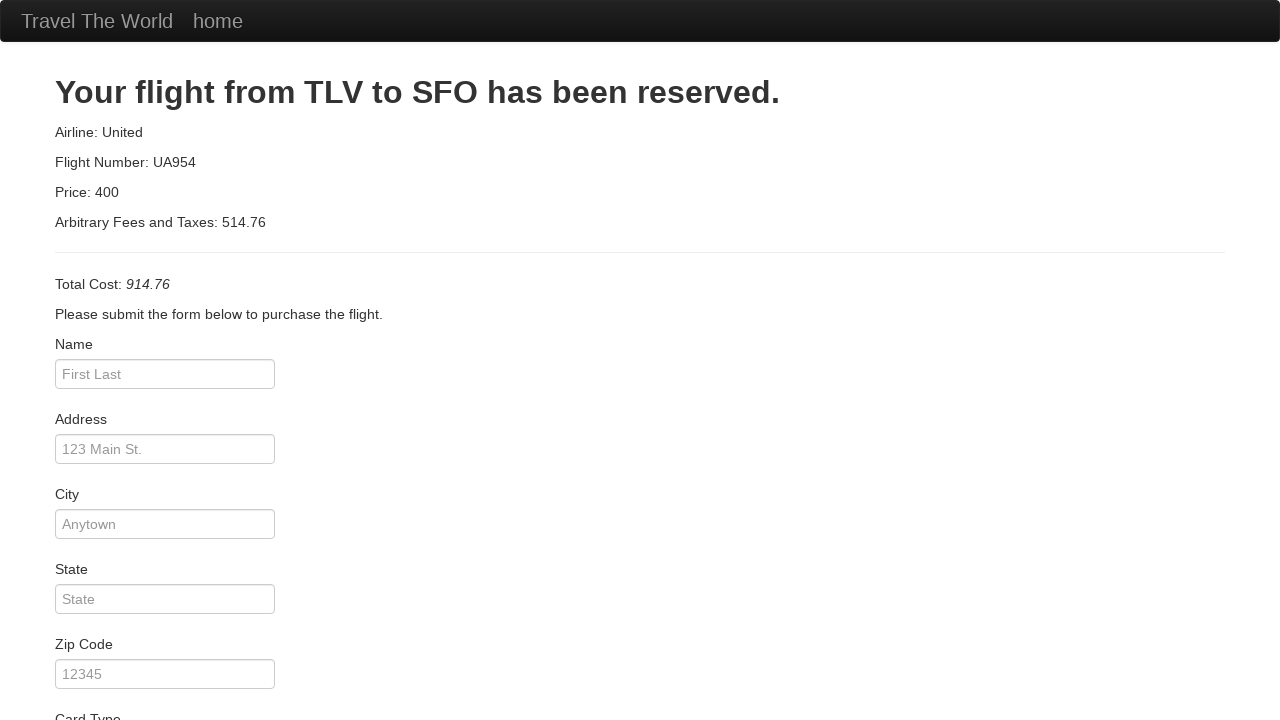